Navigates to W3Schools HTML tutorial page and clicks on a navigation link using XPath selector

Starting URL: https://www.w3schools.com/html/

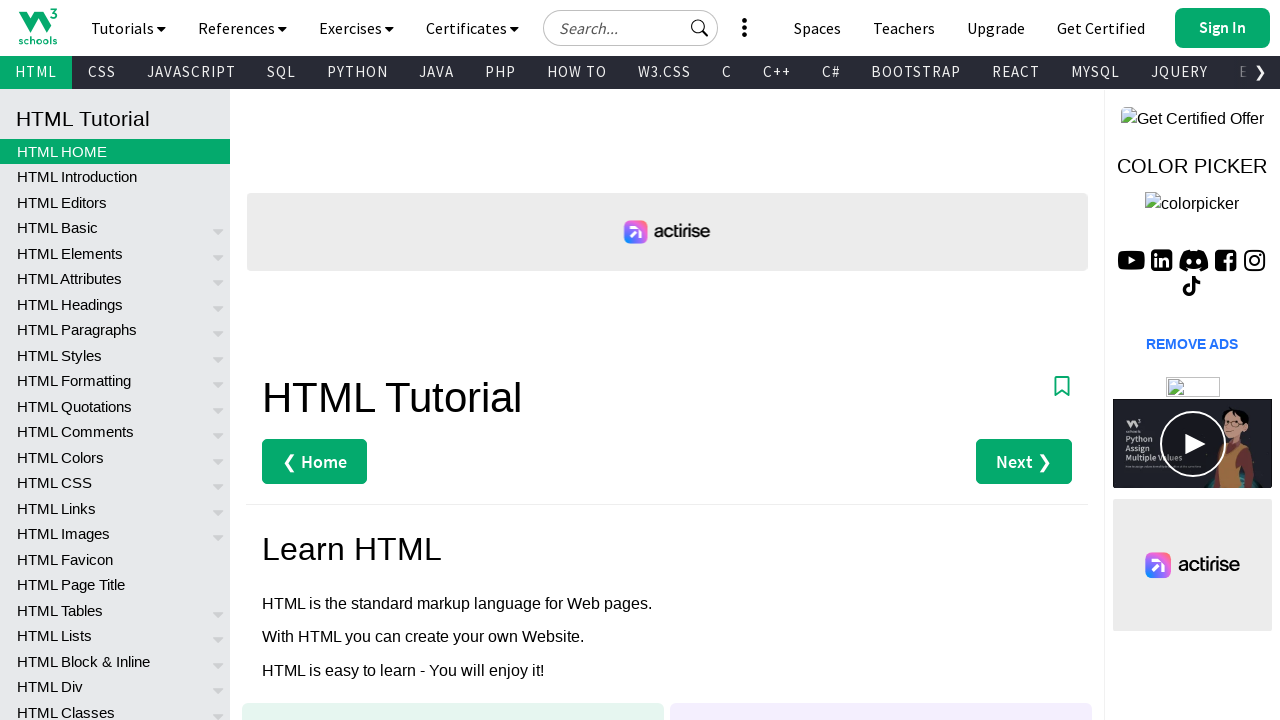

Clicked navigation link using XPath selector on W3Schools HTML tutorial page at (472, 28) on xpath=//a[4]
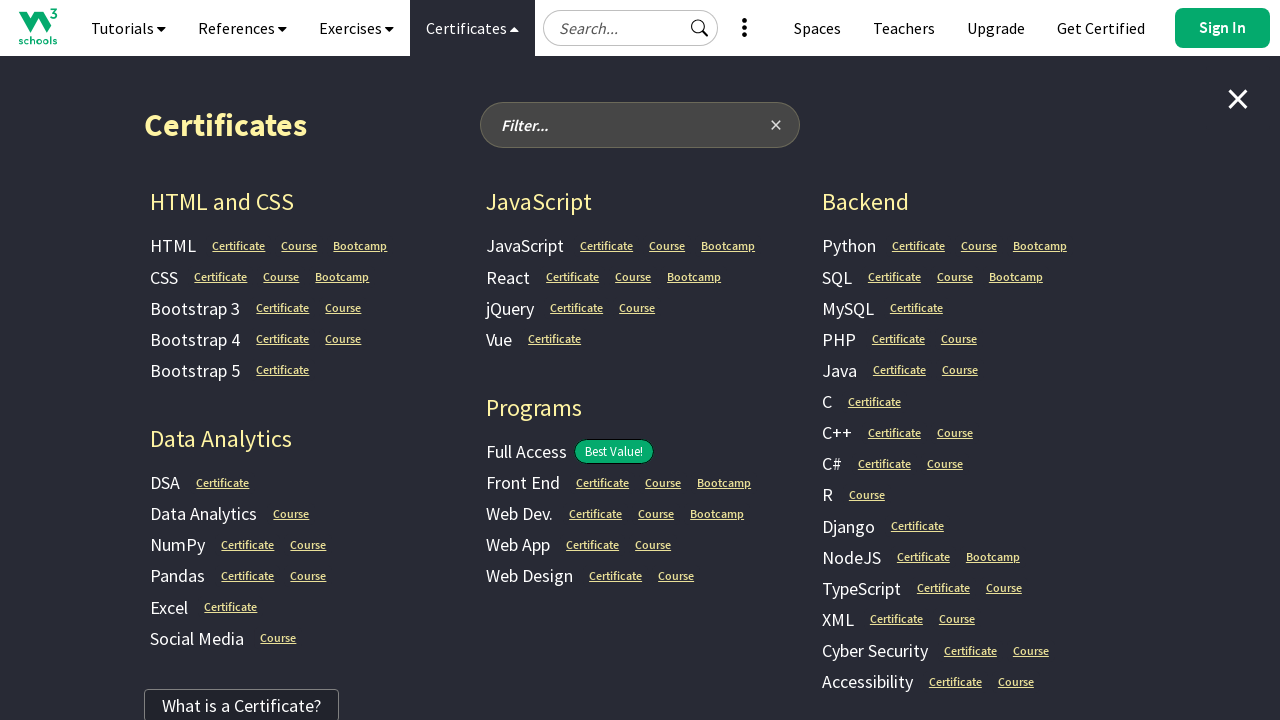

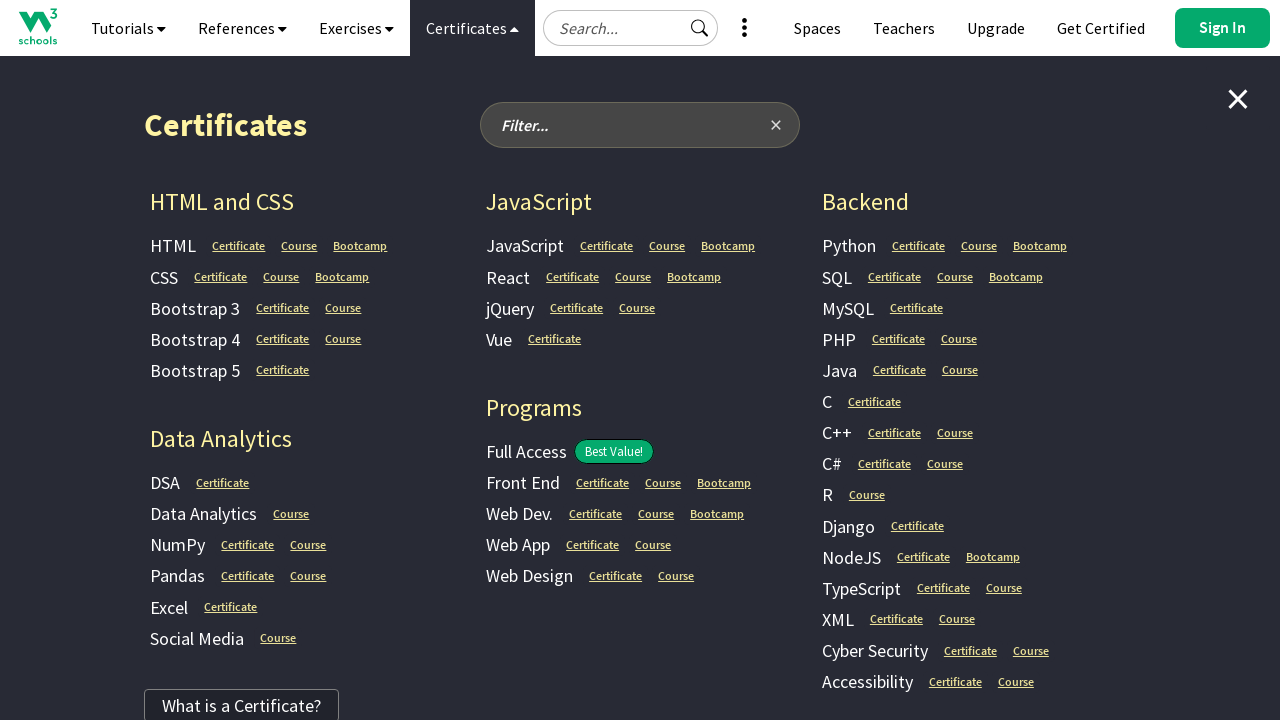